Tests adding todo items by creating two todos and verifying they appear in the list

Starting URL: https://demo.playwright.dev/todomvc

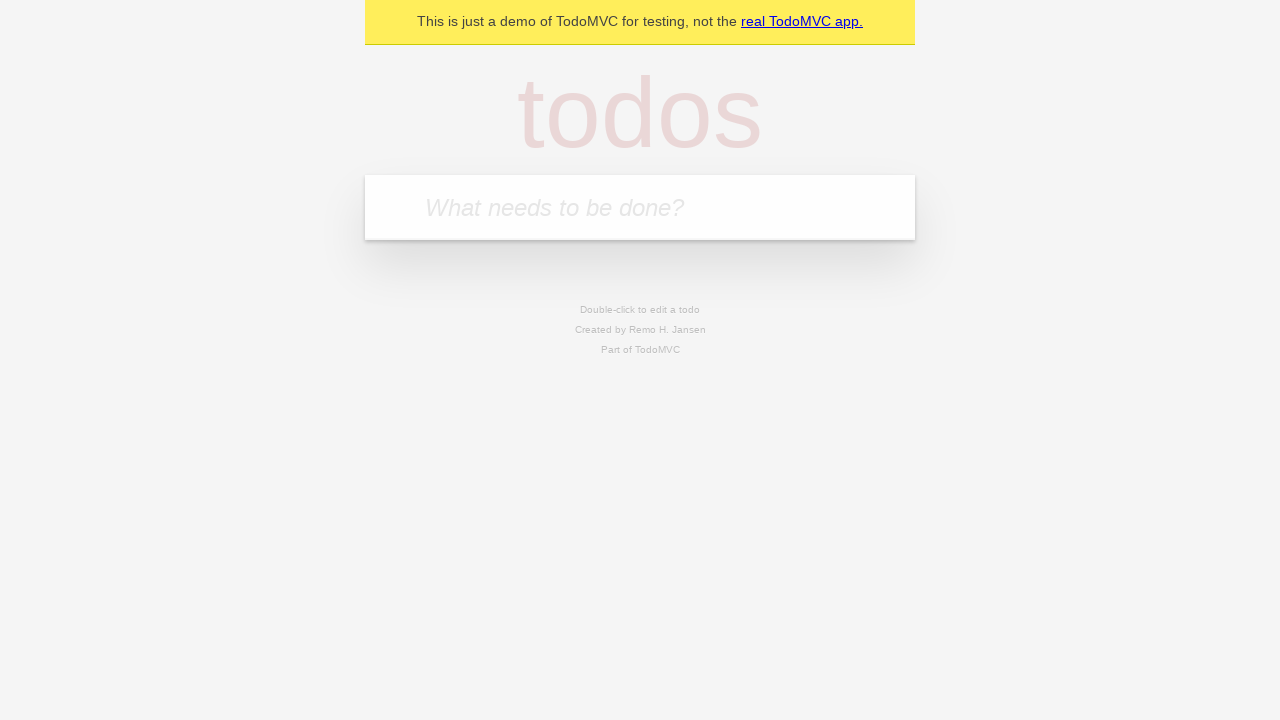

Filled first todo input with 'buy some cheese' on .new-todo
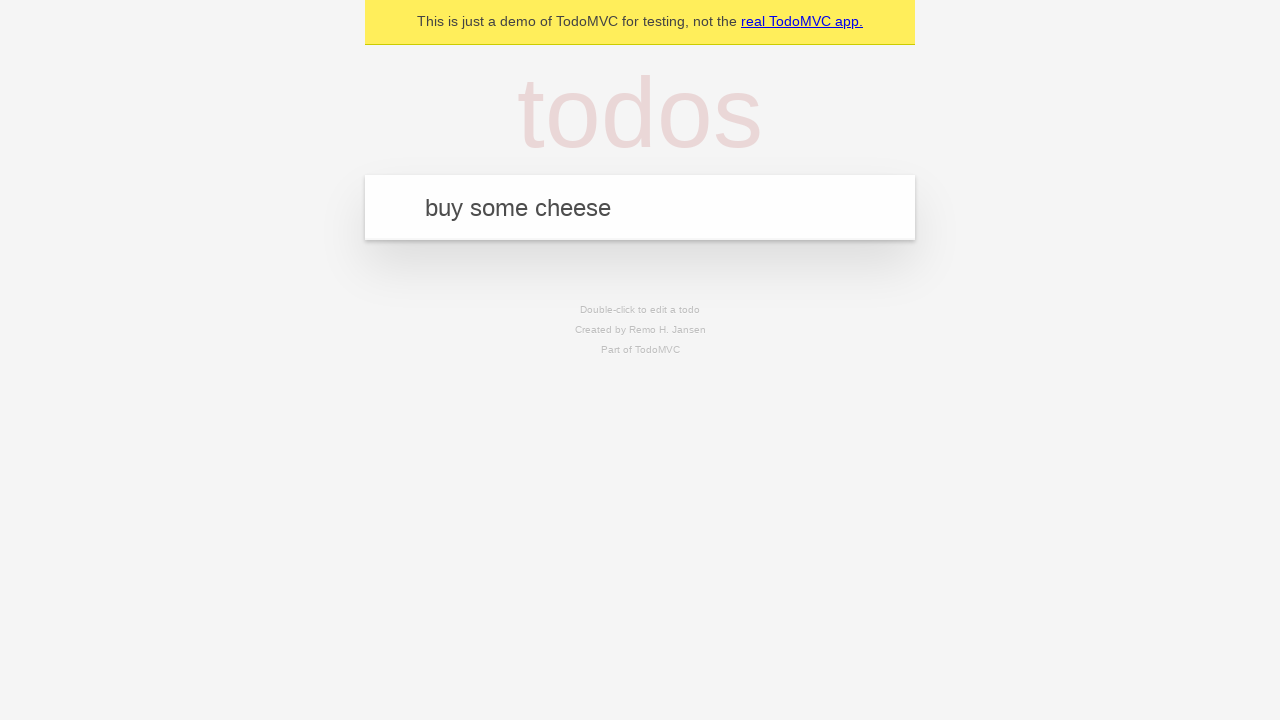

Pressed Enter to create first todo on .new-todo
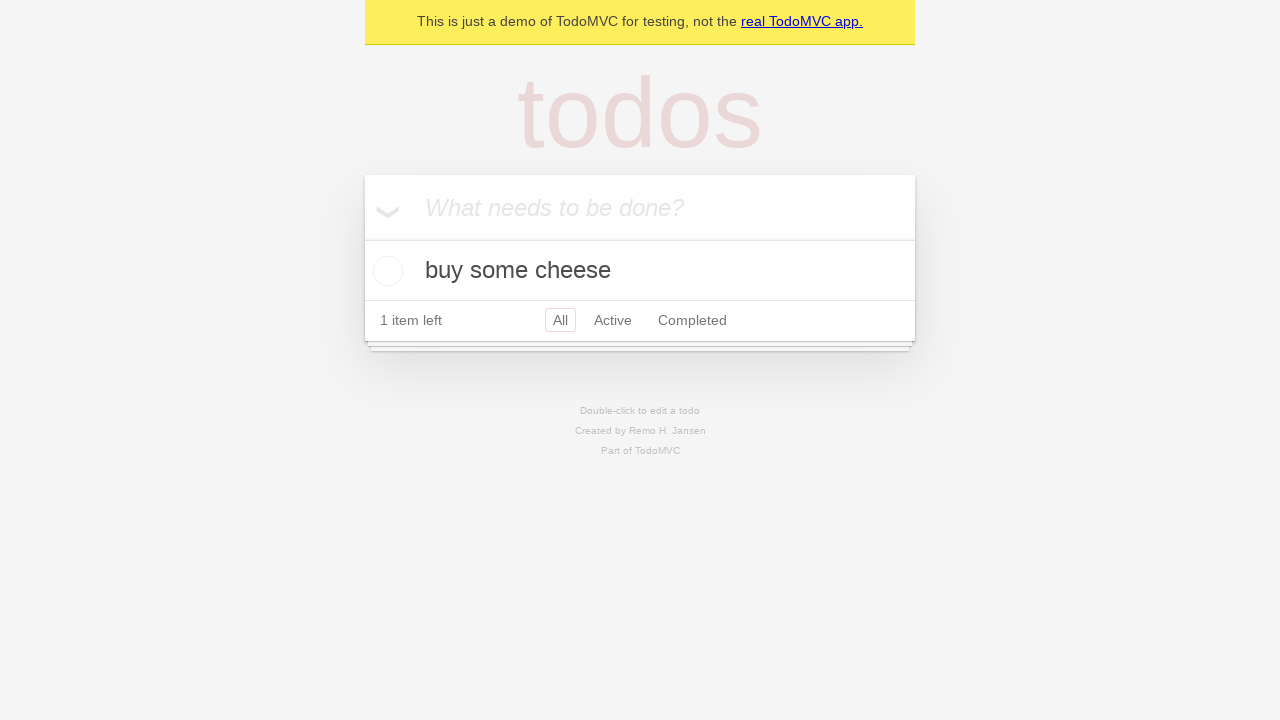

First todo item appeared in the list
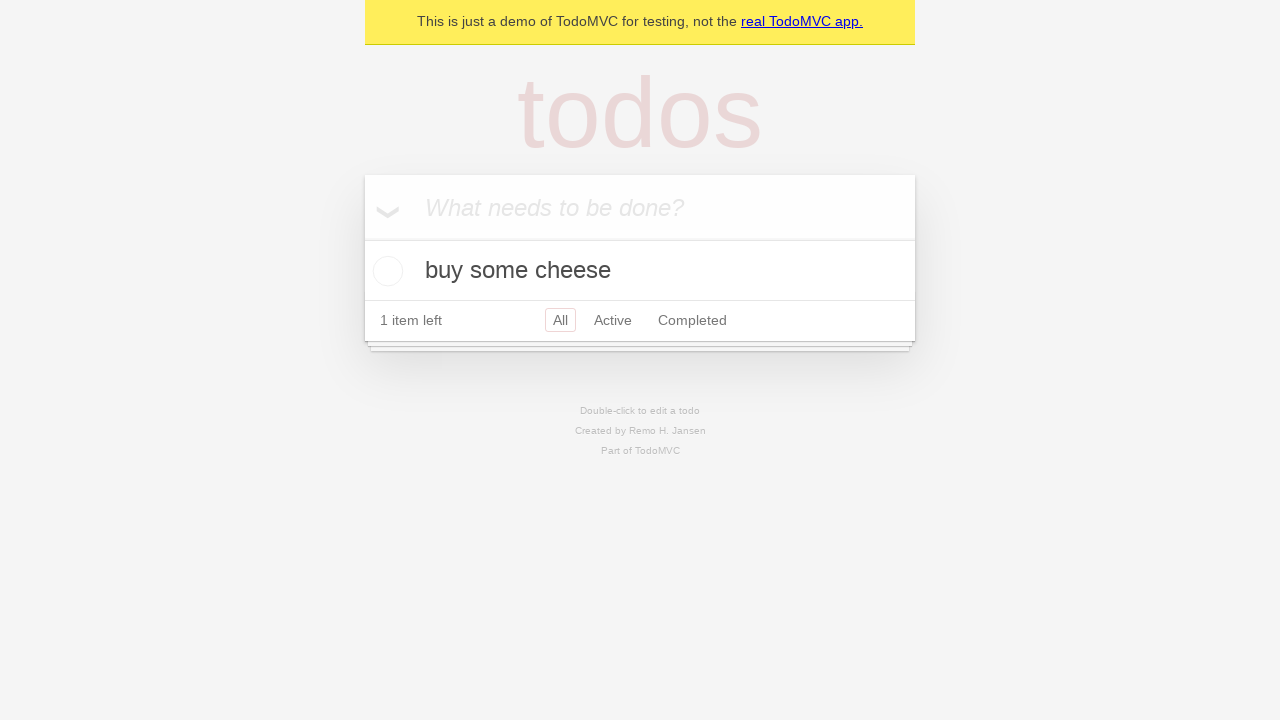

Filled second todo input with 'feed the cat' on .new-todo
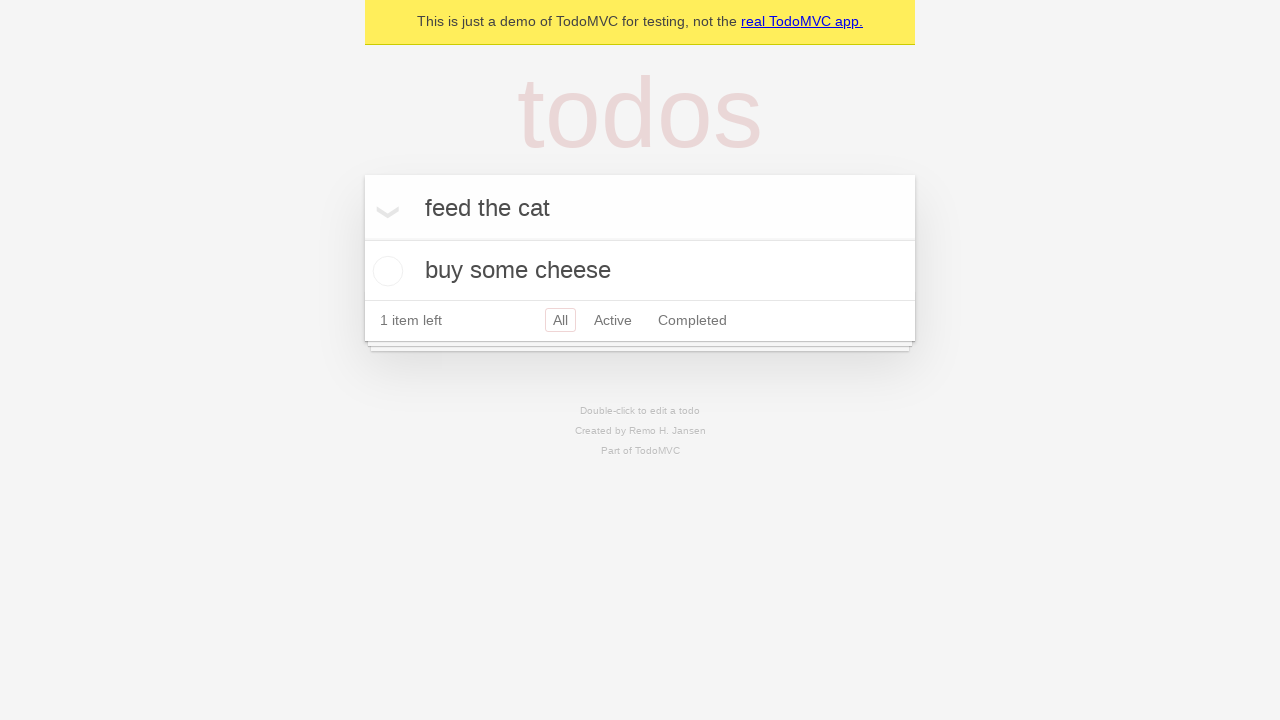

Pressed Enter to create second todo on .new-todo
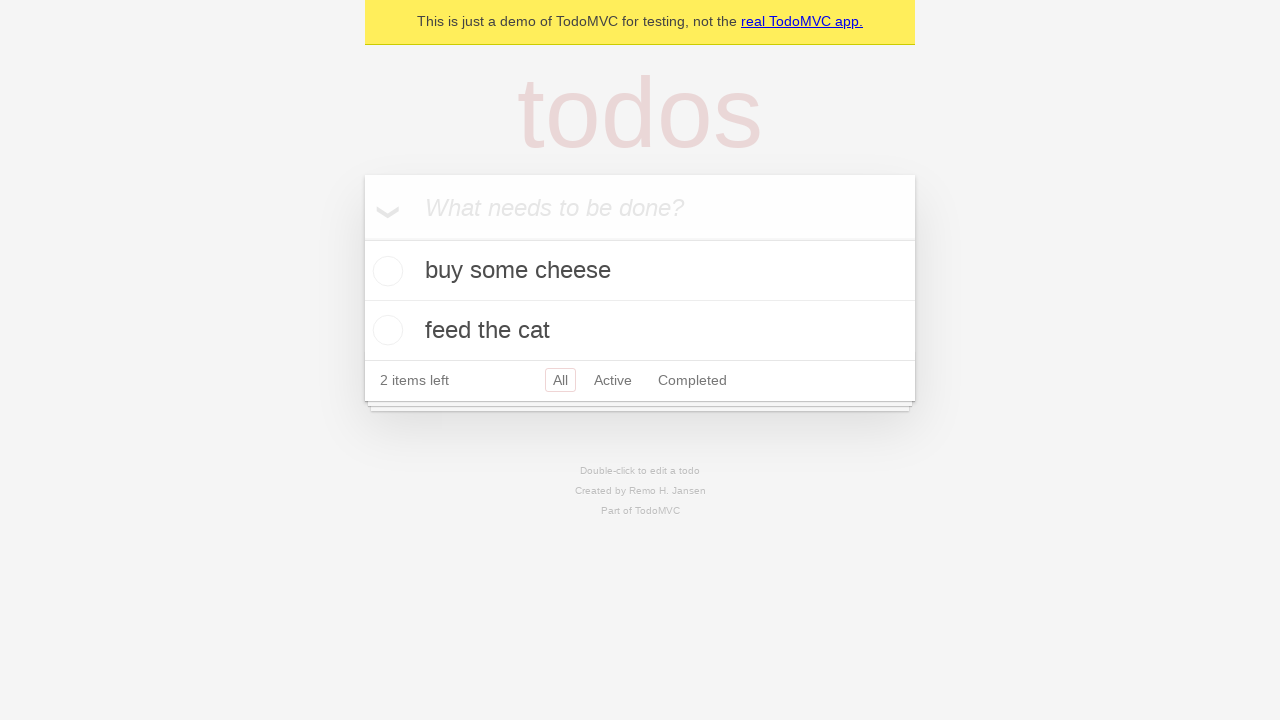

Verified both todo items are visible in the list
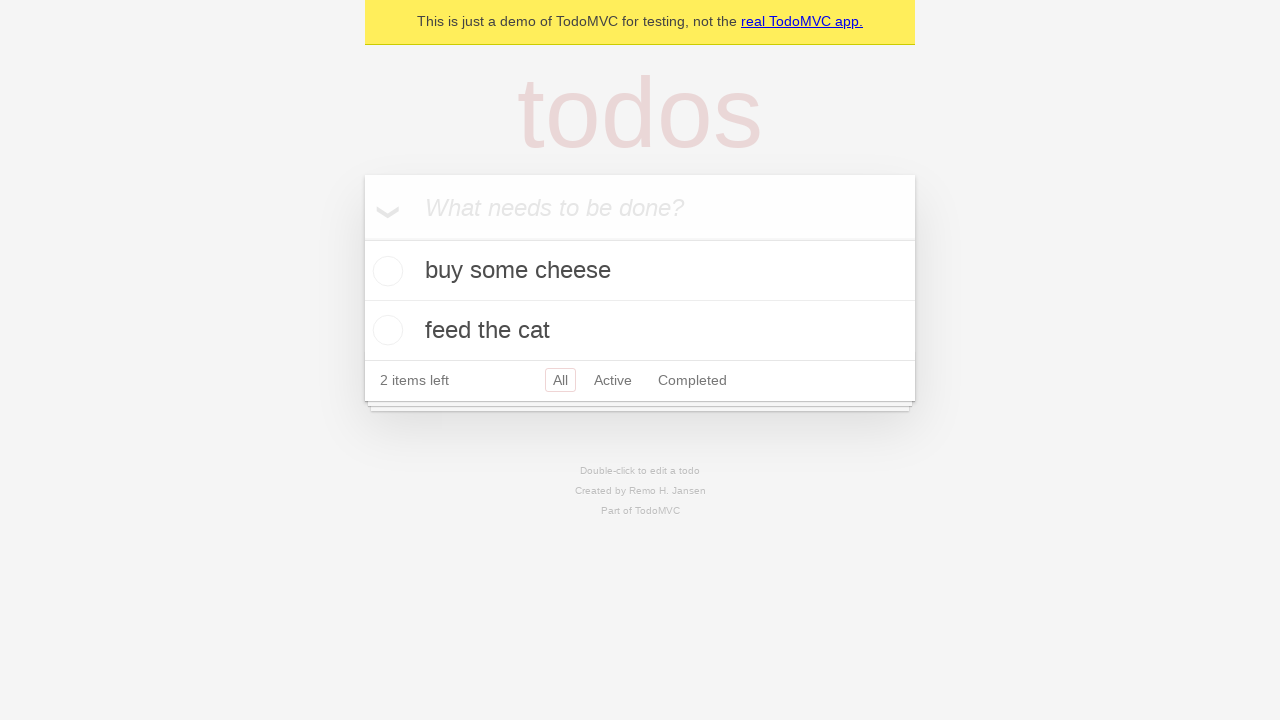

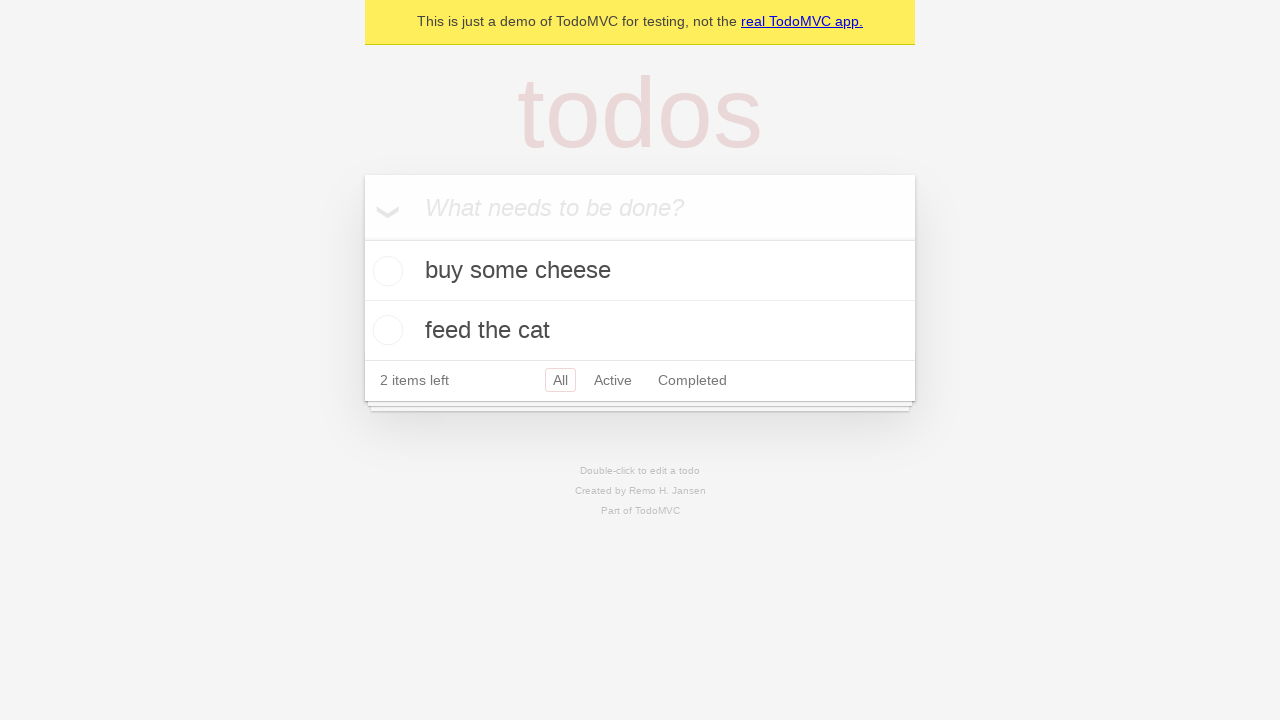